Hovers over each navigation link on the playground page to test mouse hover functionality

Starting URL: http://javabykiran.com/playground/

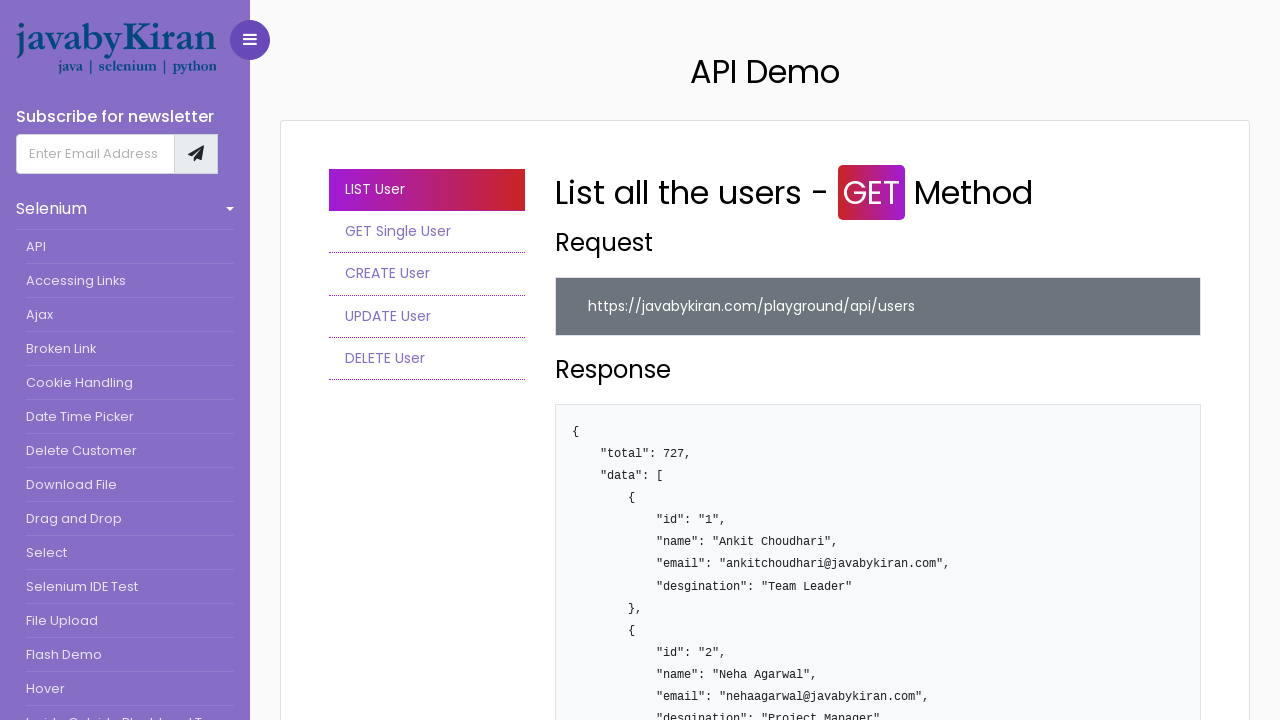

Navigated to playground page
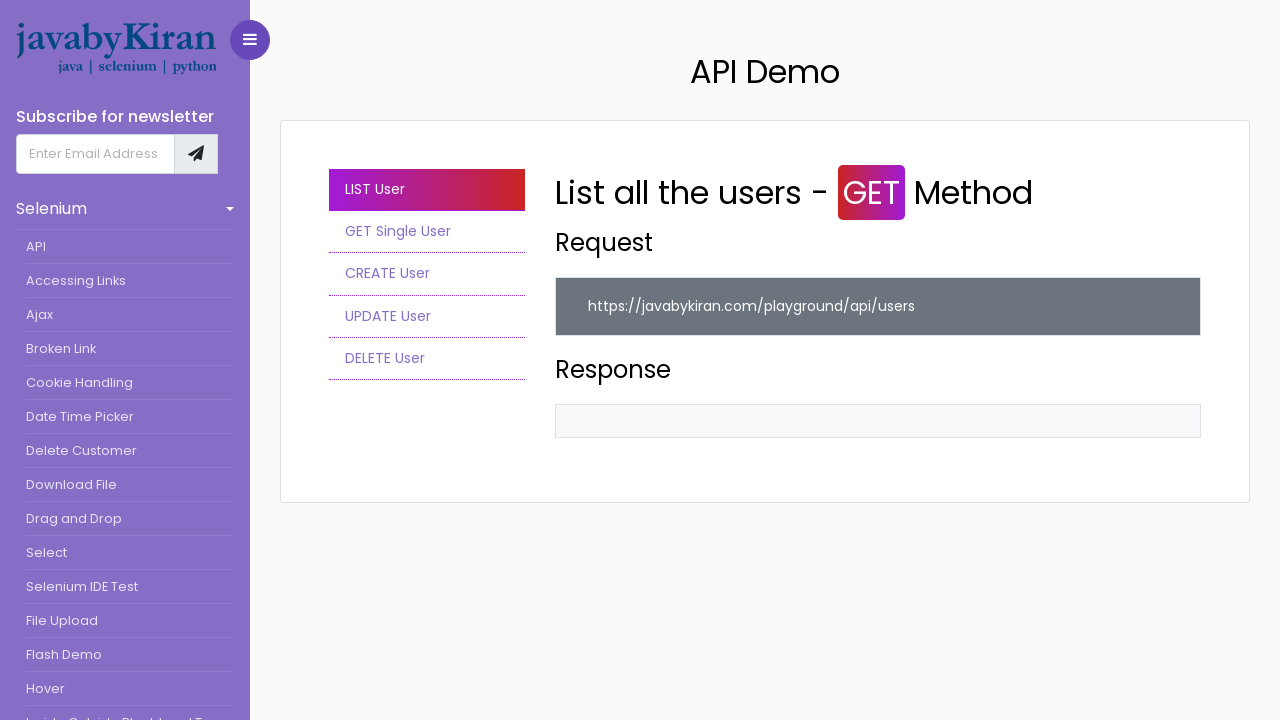

Located all navigation links on the page
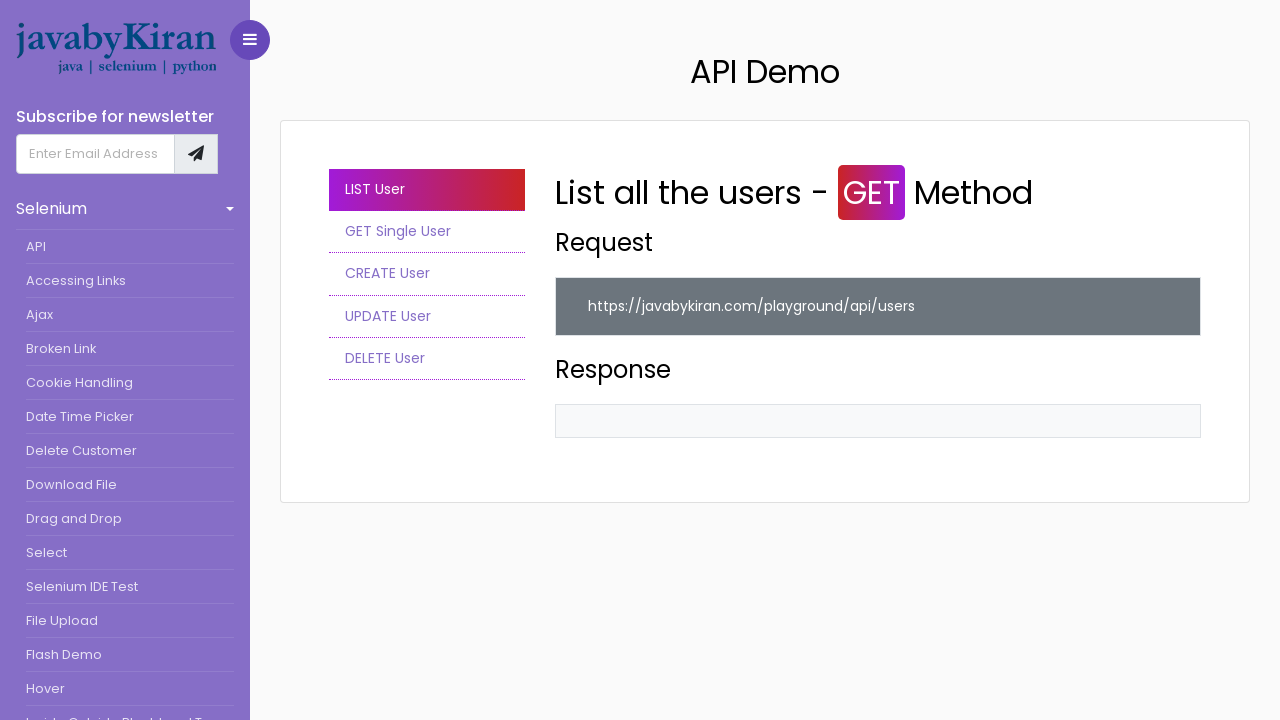

Hovered over a navigation link at (427, 190) on a.nav-link >> nth=0
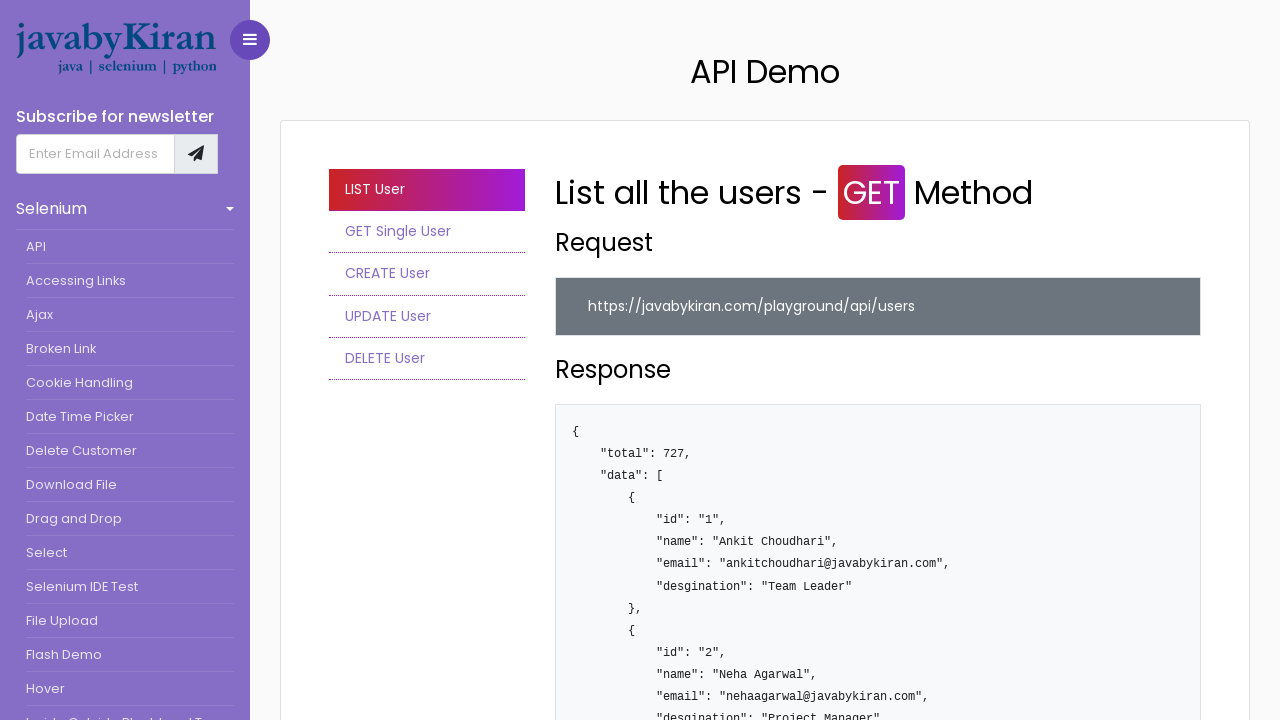

Waited 2 seconds for hover effect to display
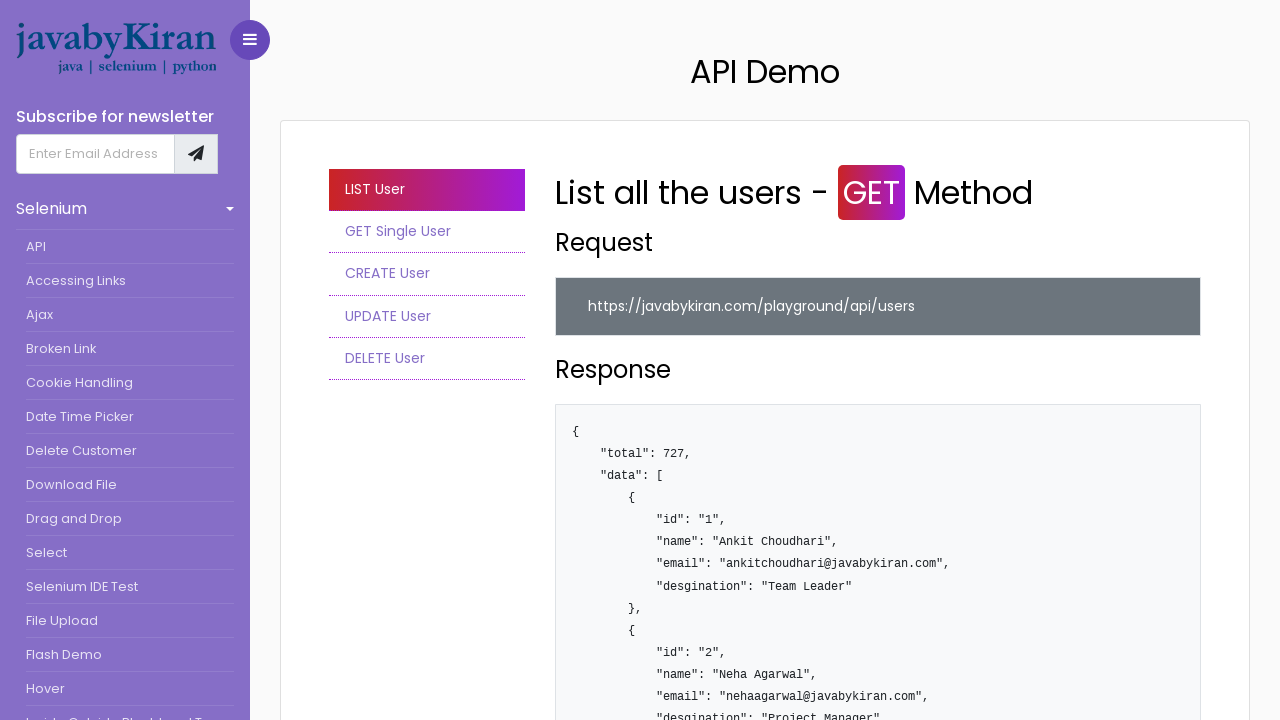

Hovered over a navigation link at (427, 232) on a.nav-link >> nth=1
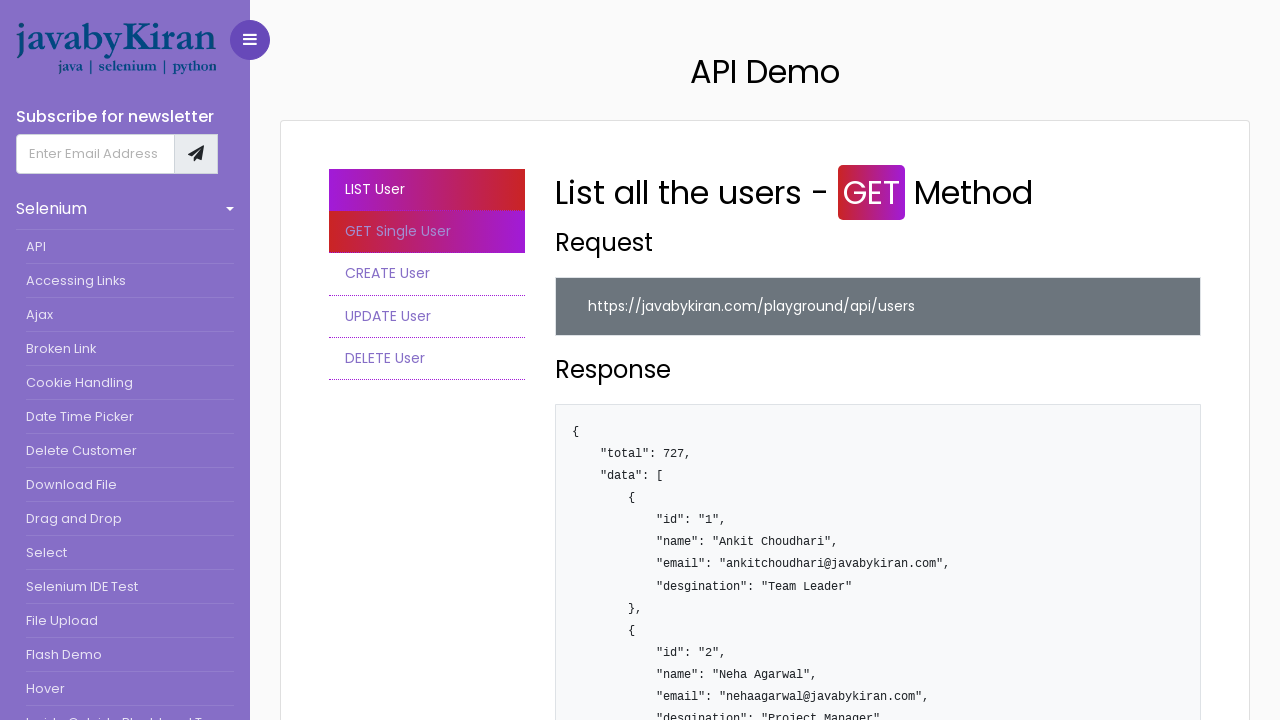

Waited 2 seconds for hover effect to display
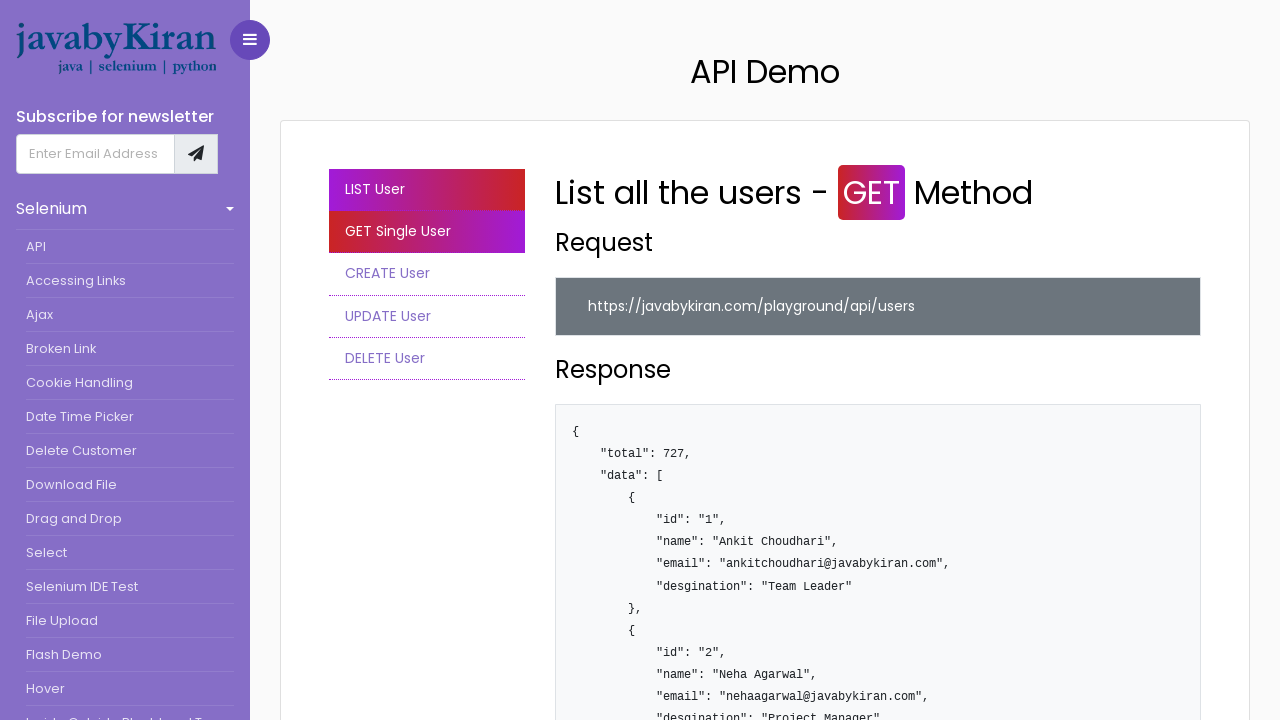

Hovered over a navigation link at (427, 274) on a.nav-link >> nth=2
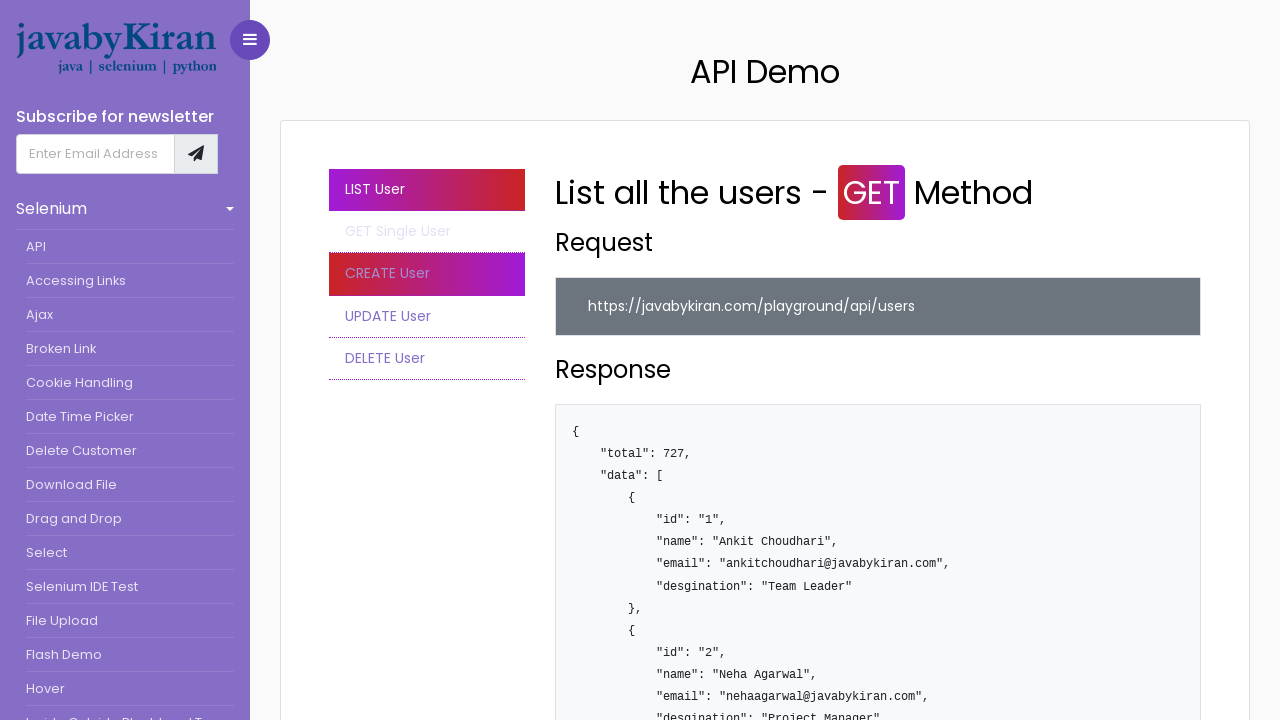

Waited 2 seconds for hover effect to display
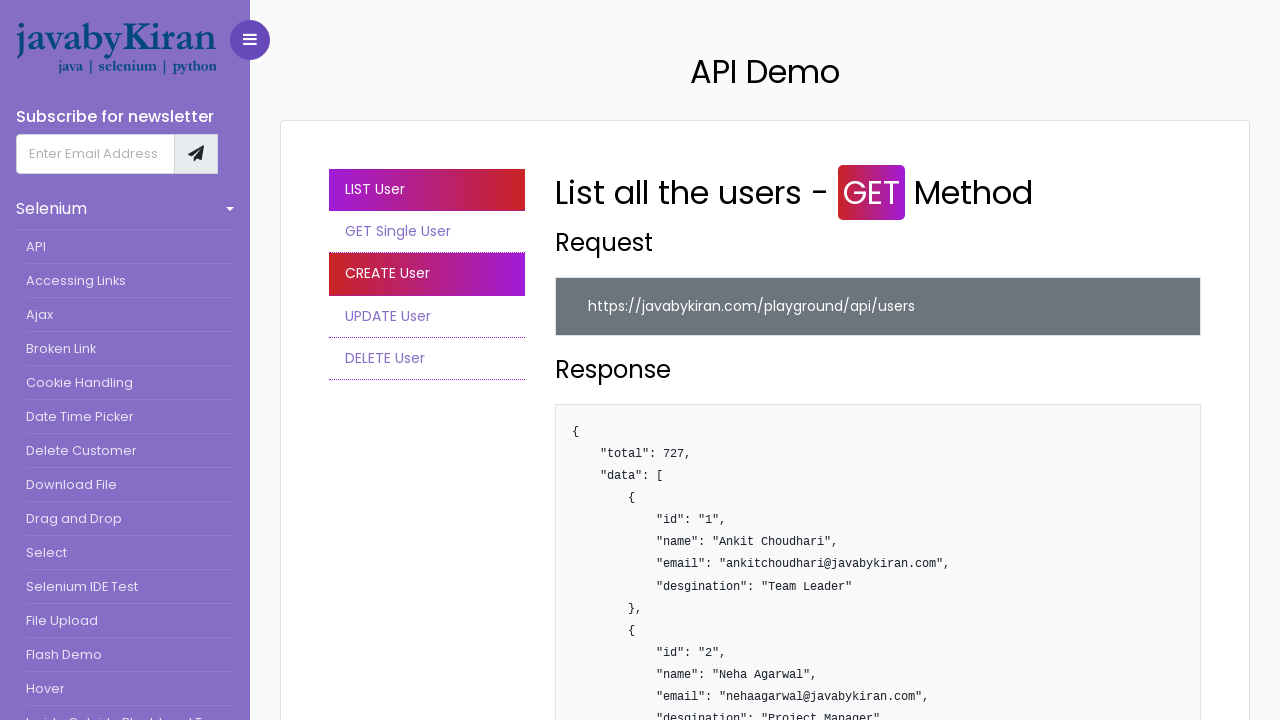

Hovered over a navigation link at (427, 317) on a.nav-link >> nth=3
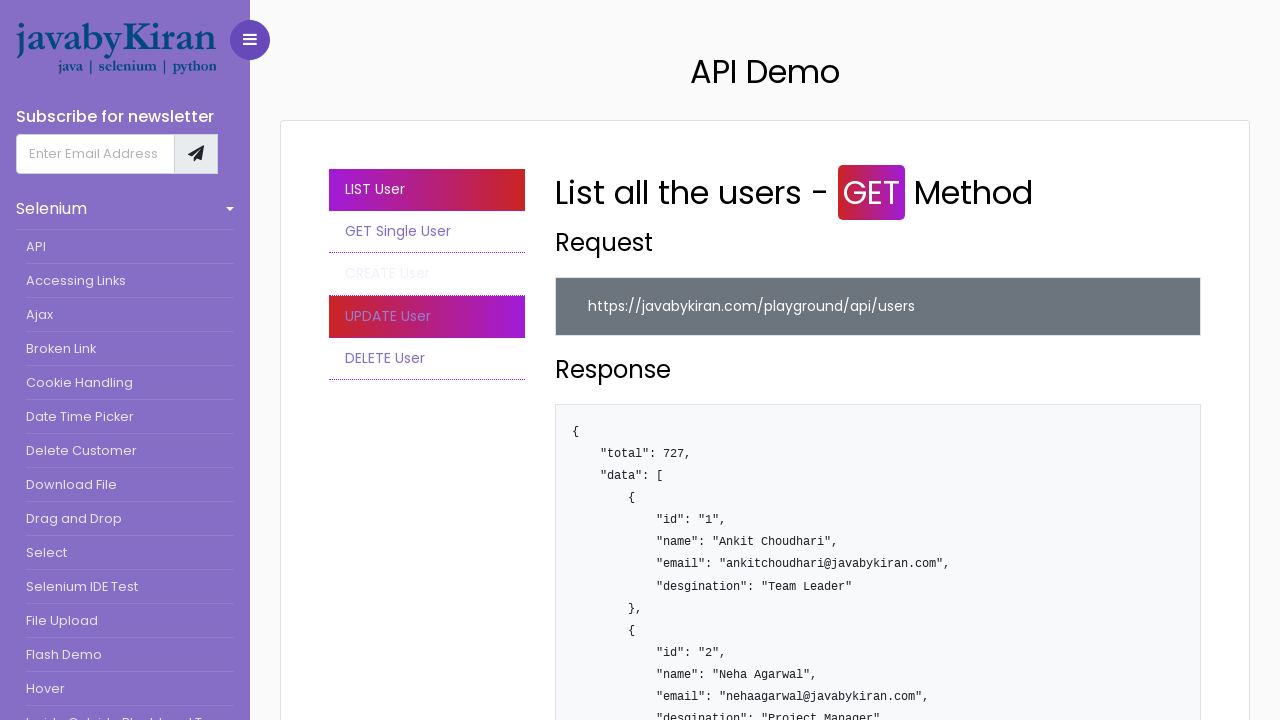

Waited 2 seconds for hover effect to display
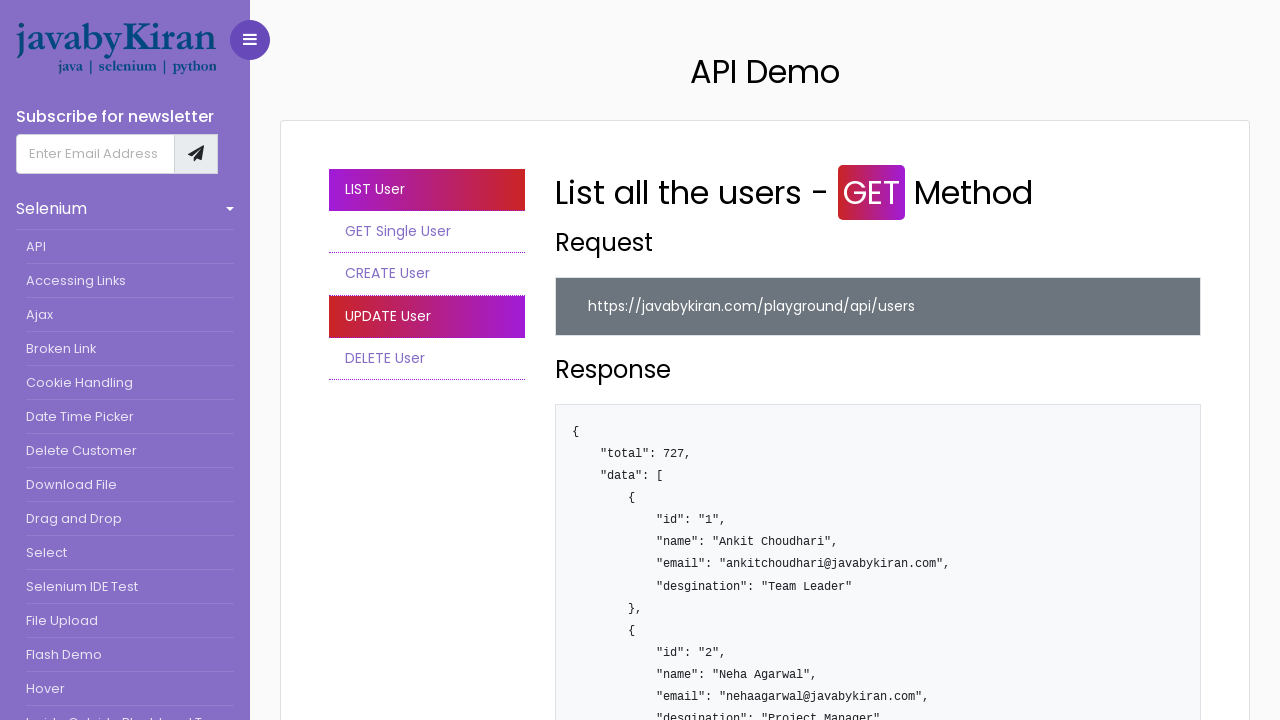

Hovered over a navigation link at (427, 359) on a.nav-link >> nth=4
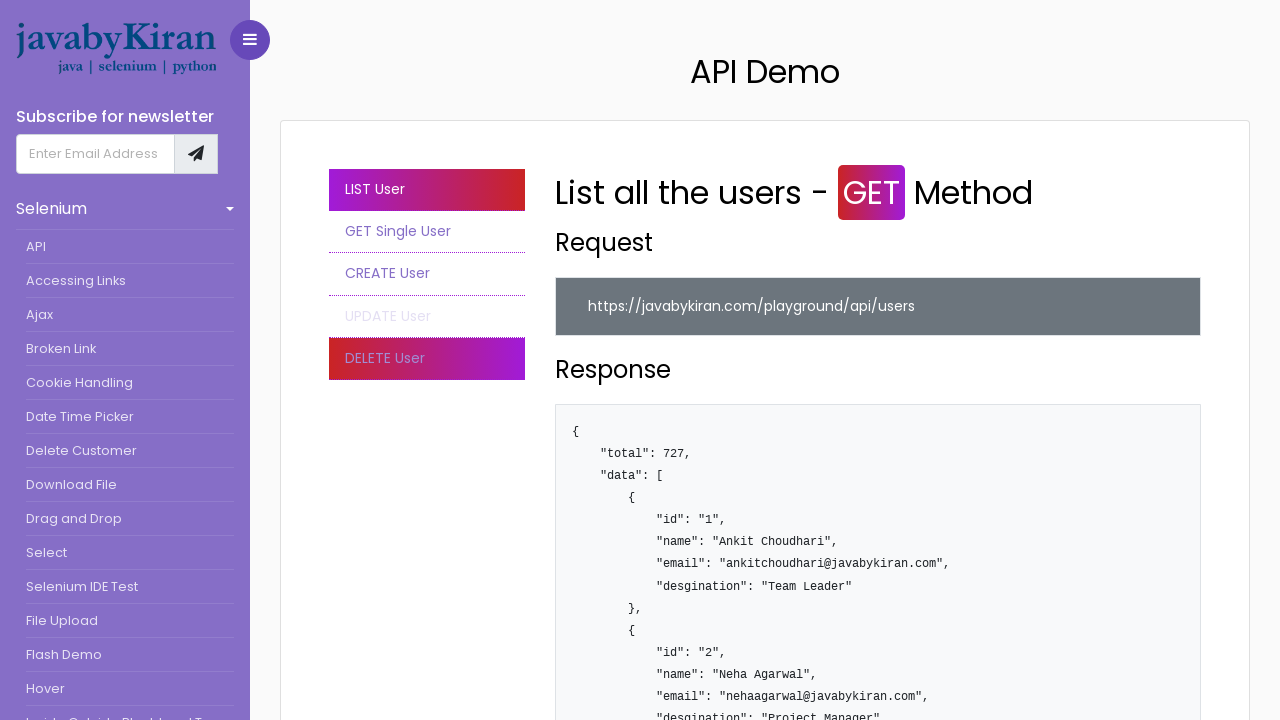

Waited 2 seconds for hover effect to display
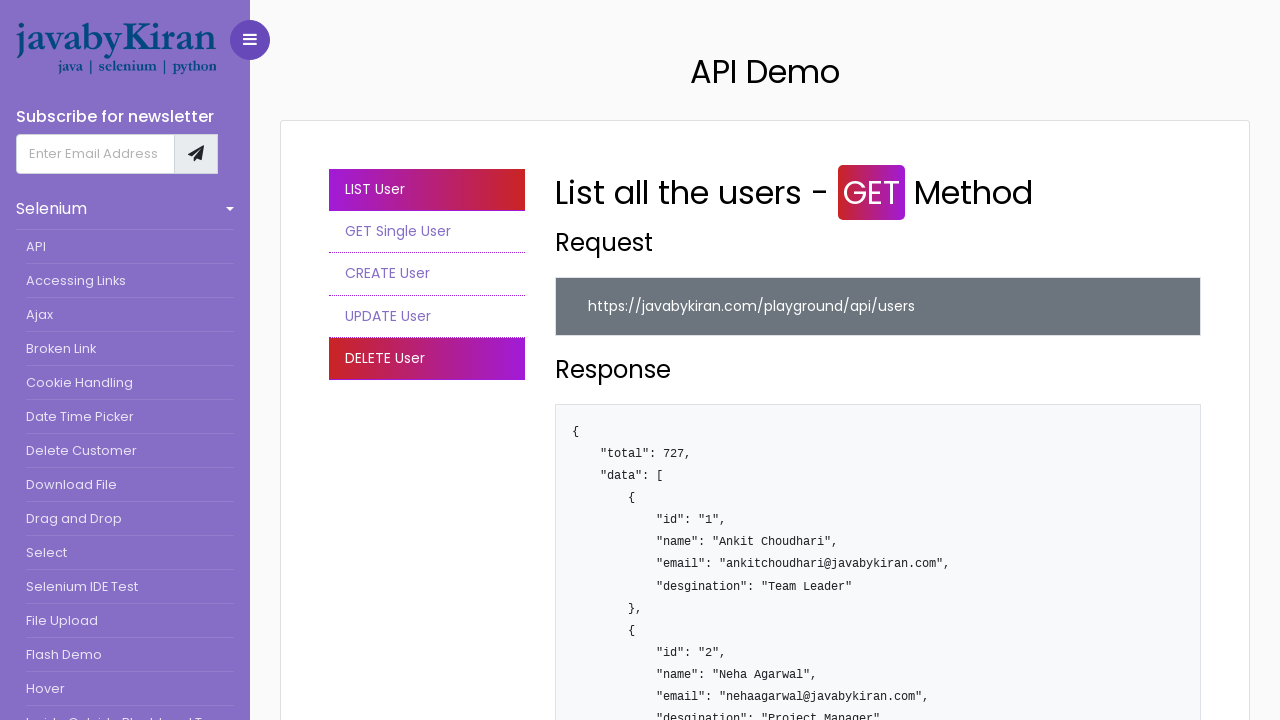

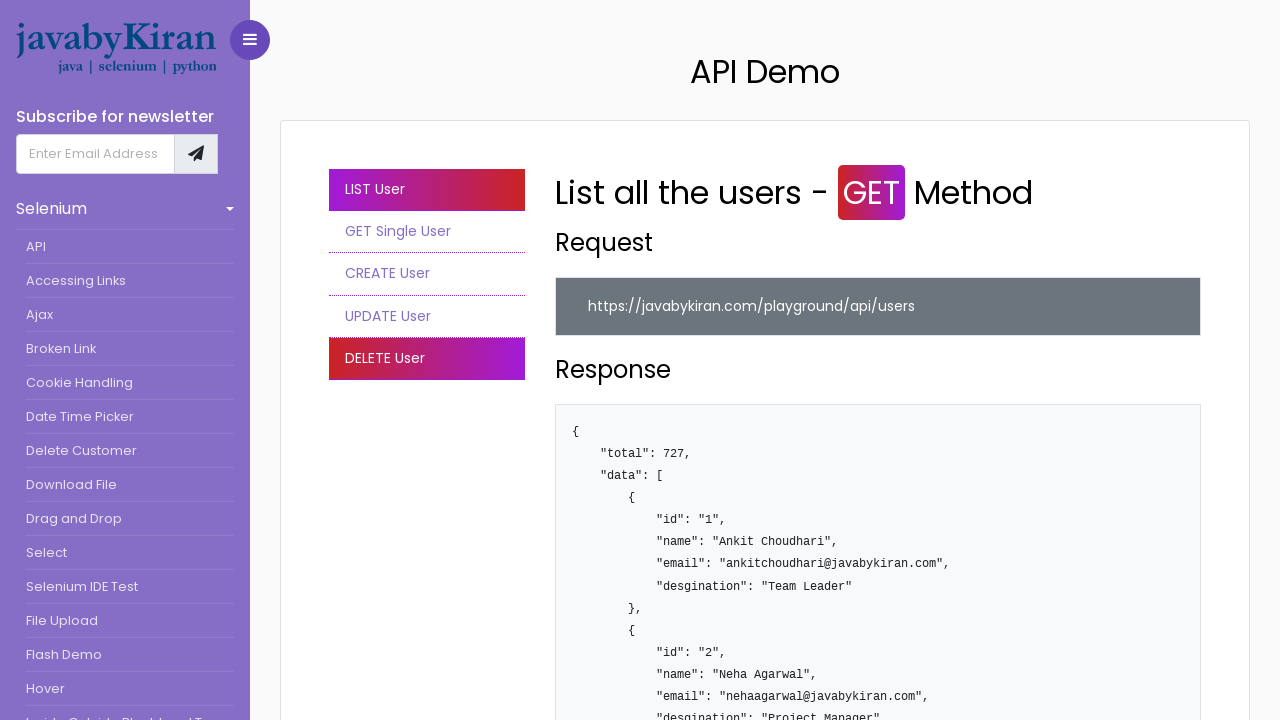